Navigates to Flipkart homepage to verify the page loads successfully

Starting URL: https://www.flipkart.com

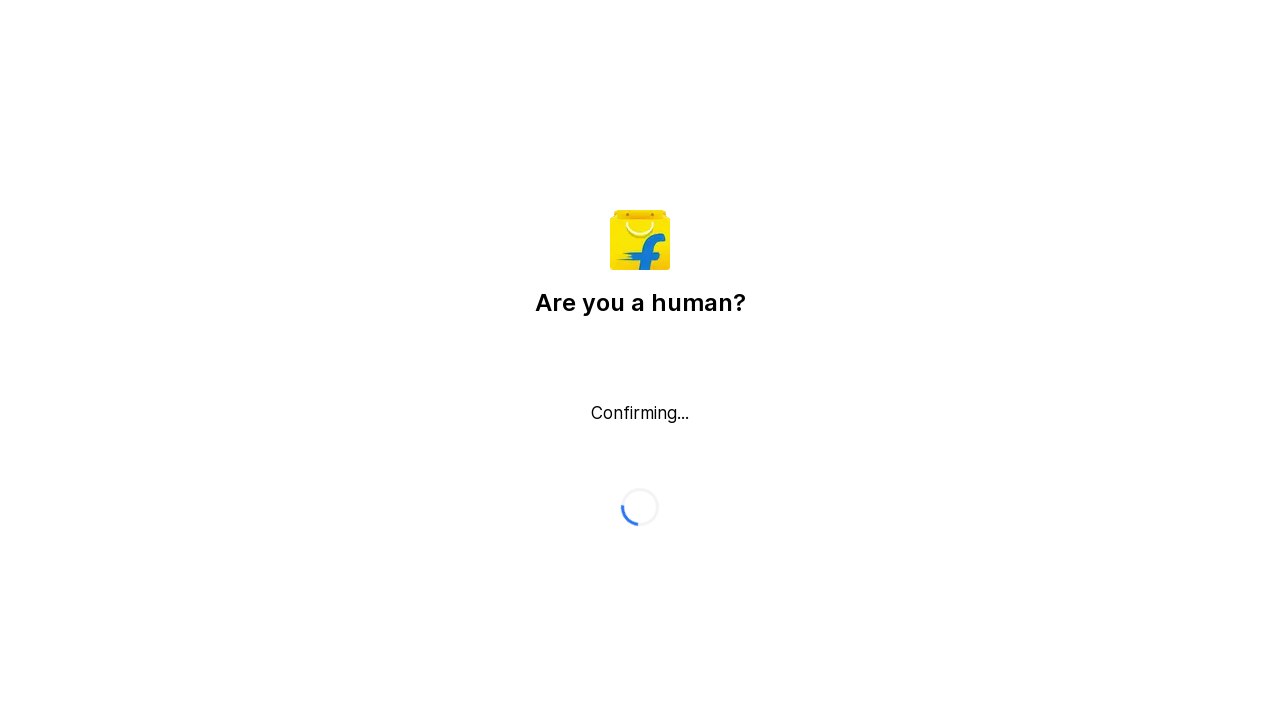

Waited for page to reach networkidle state
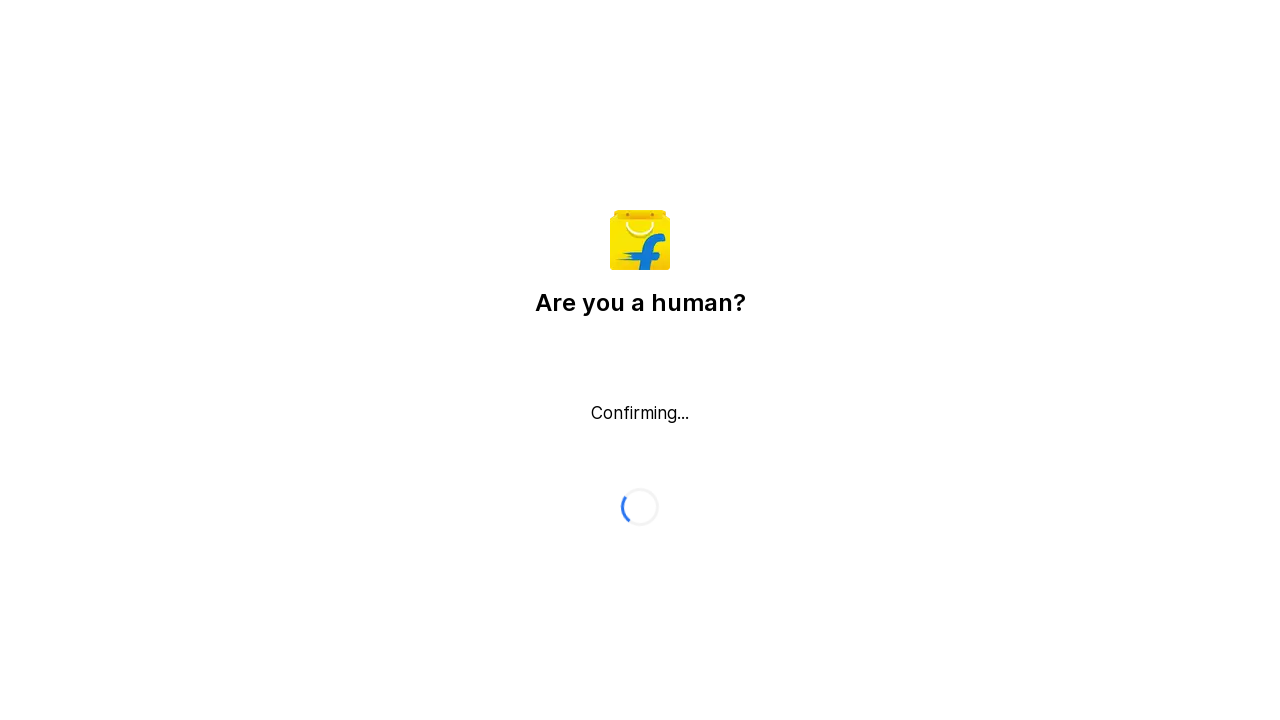

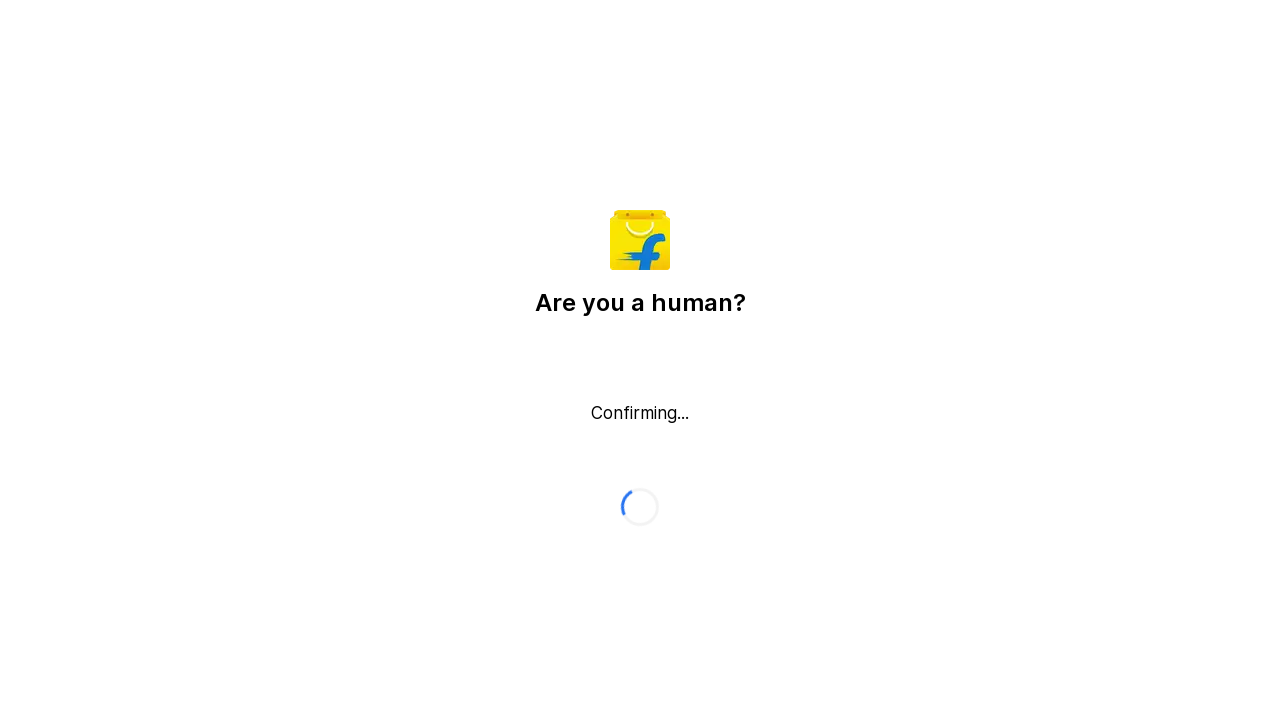